Tests page load time by navigating to the Flag Ornaments page.

Starting URL: https://www.glendale.com

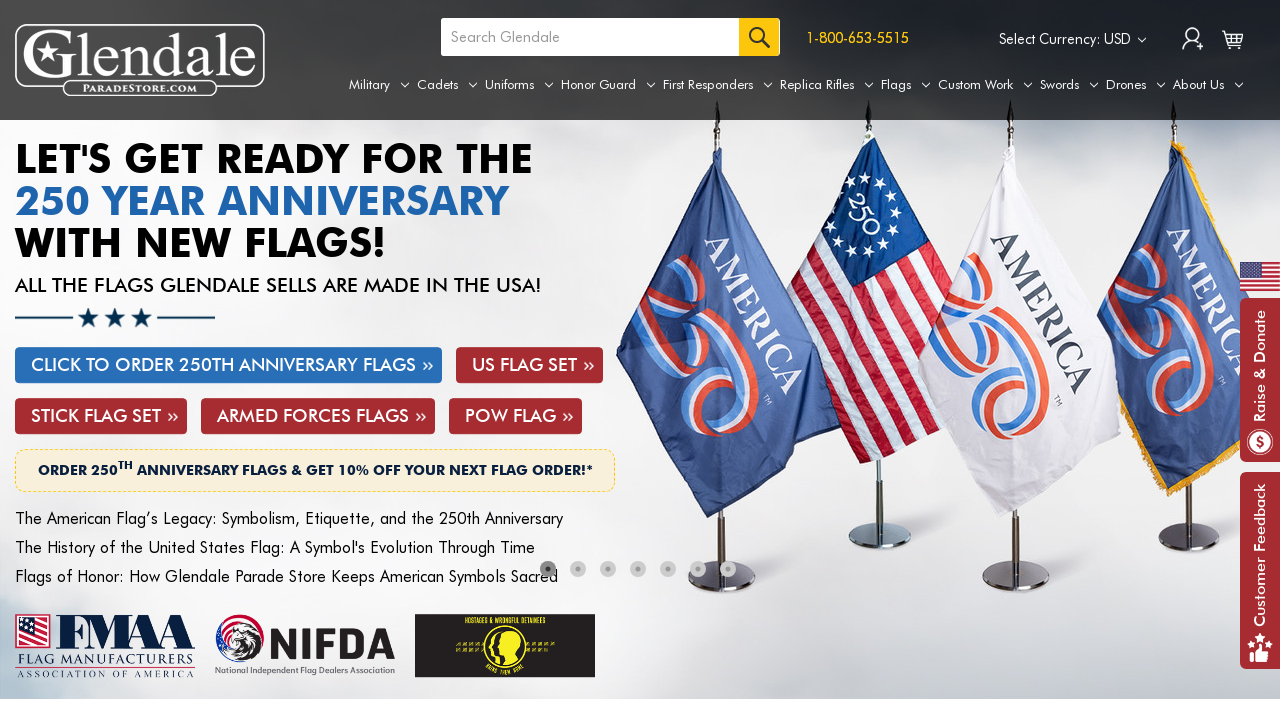

Hovered over Flags tab to reveal dropdown menu at (906, 85) on a[aria-label='Flags']
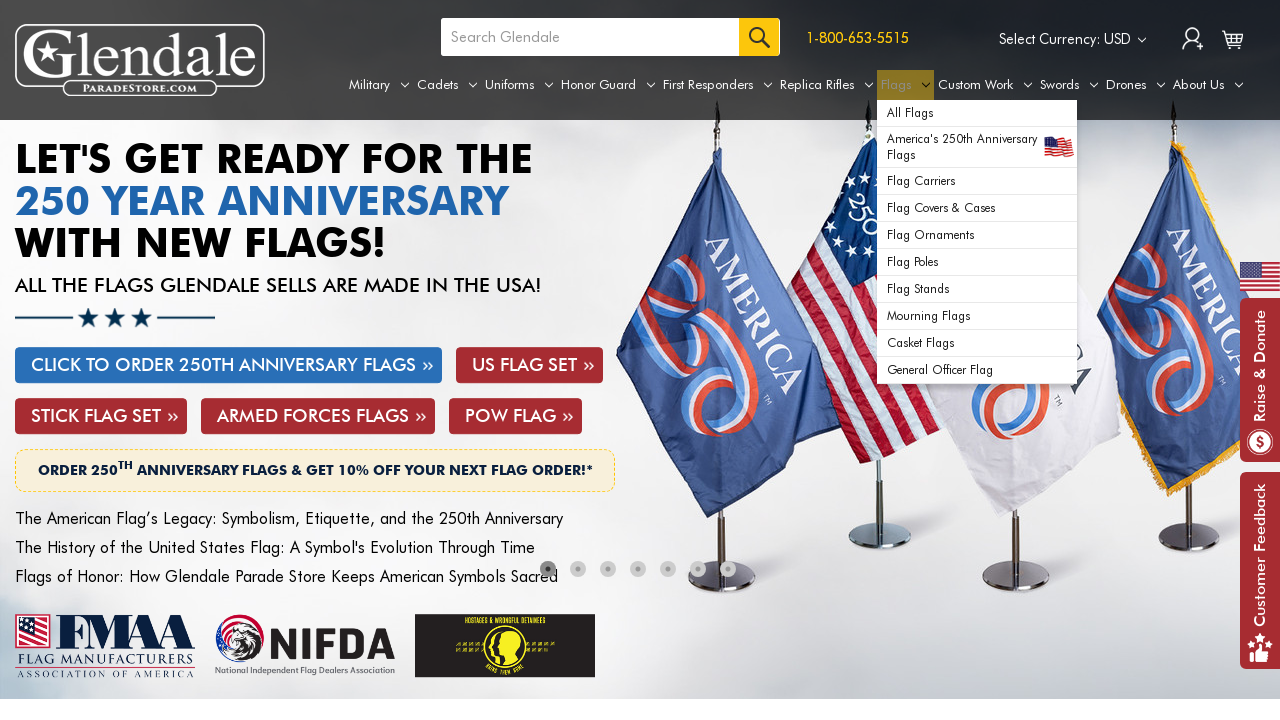

Clicked on Flag Ornaments option from dropdown menu at (977, 208) on xpath=//div[@id='navPages-25']/ul[@class='navPage-subMenu-list']/li[@class='navP
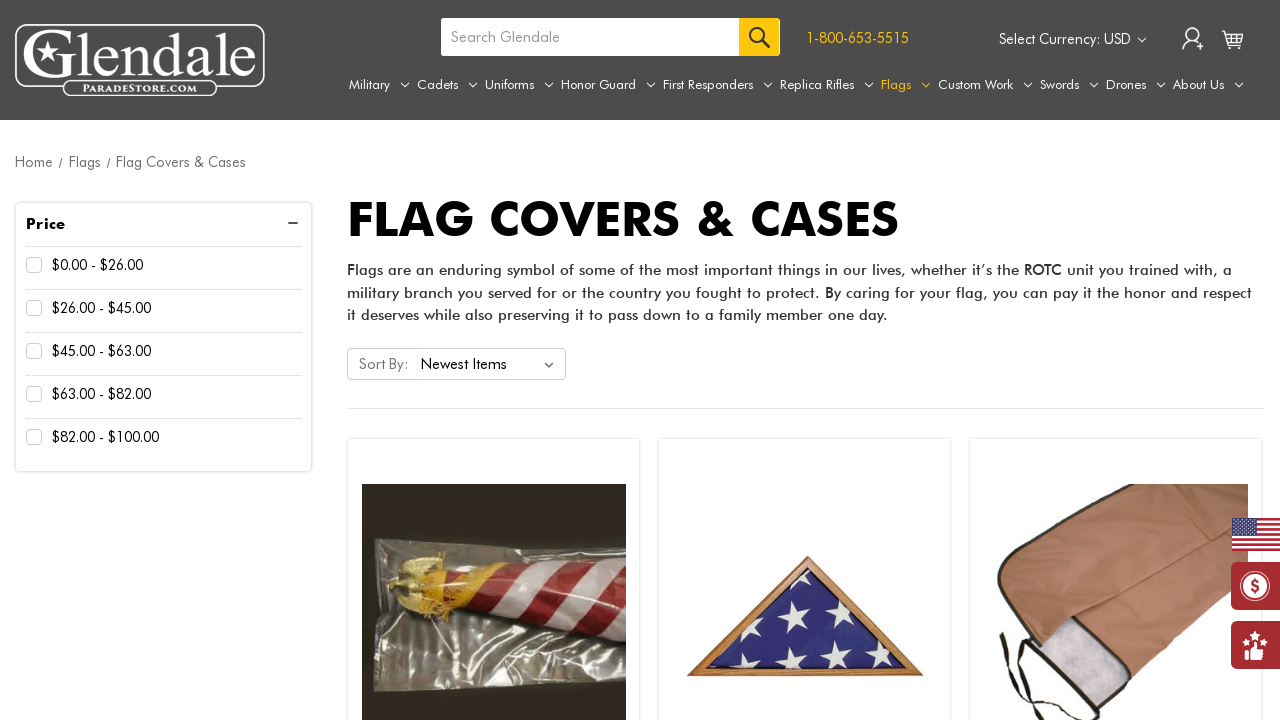

Flag Ornaments page fully loaded (networkidle state reached)
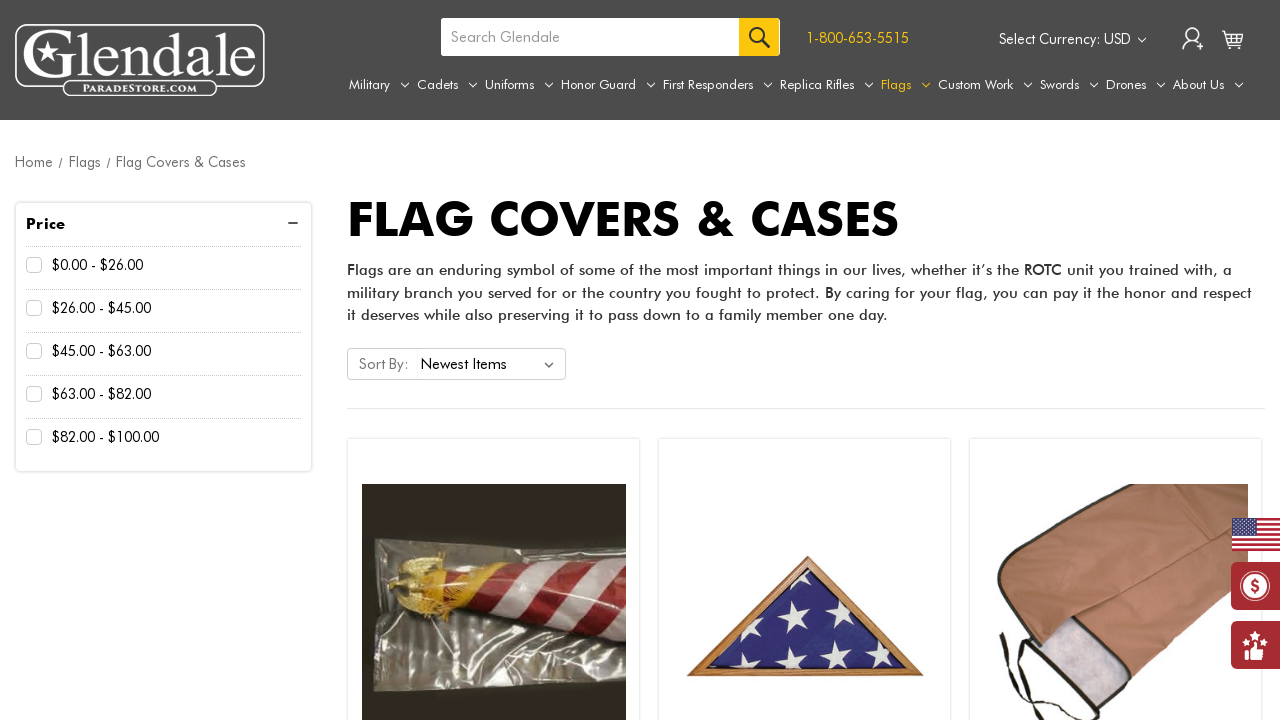

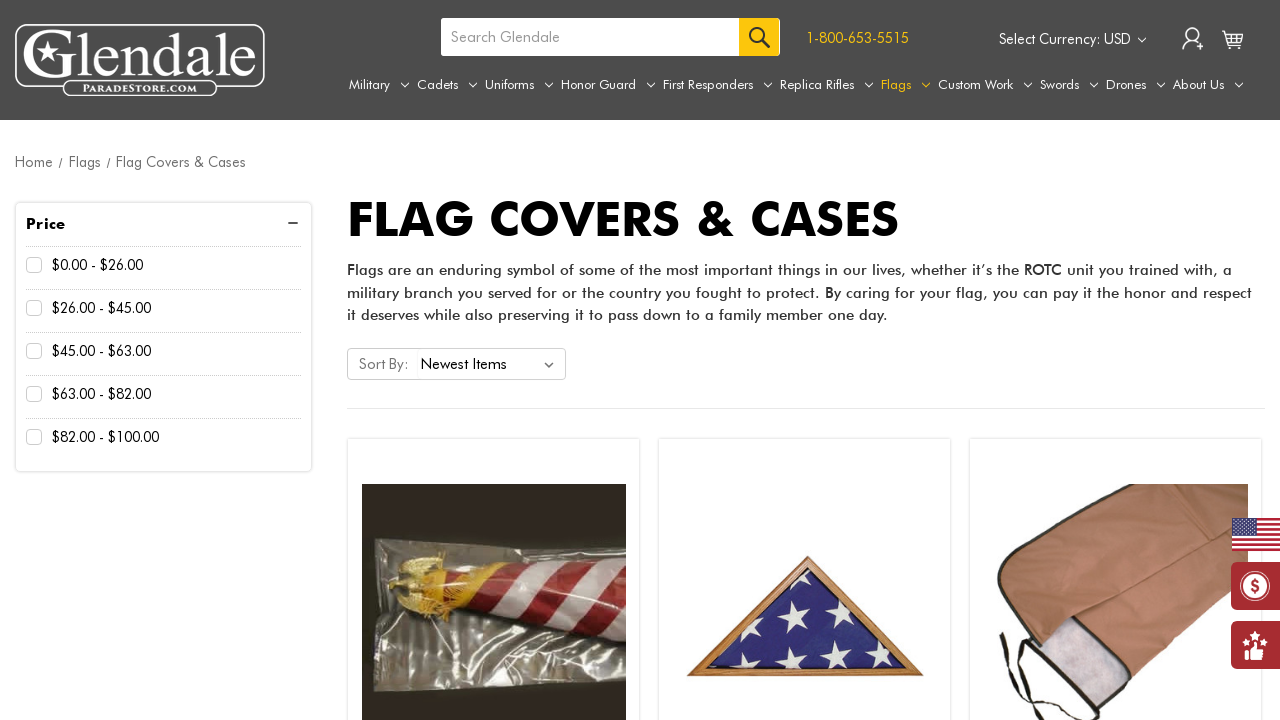